Navigates to Huaban (a Chinese Pinterest-like website) and verifies that the page loads successfully by checking for the HTML element.

Starting URL: http://huaban.com/

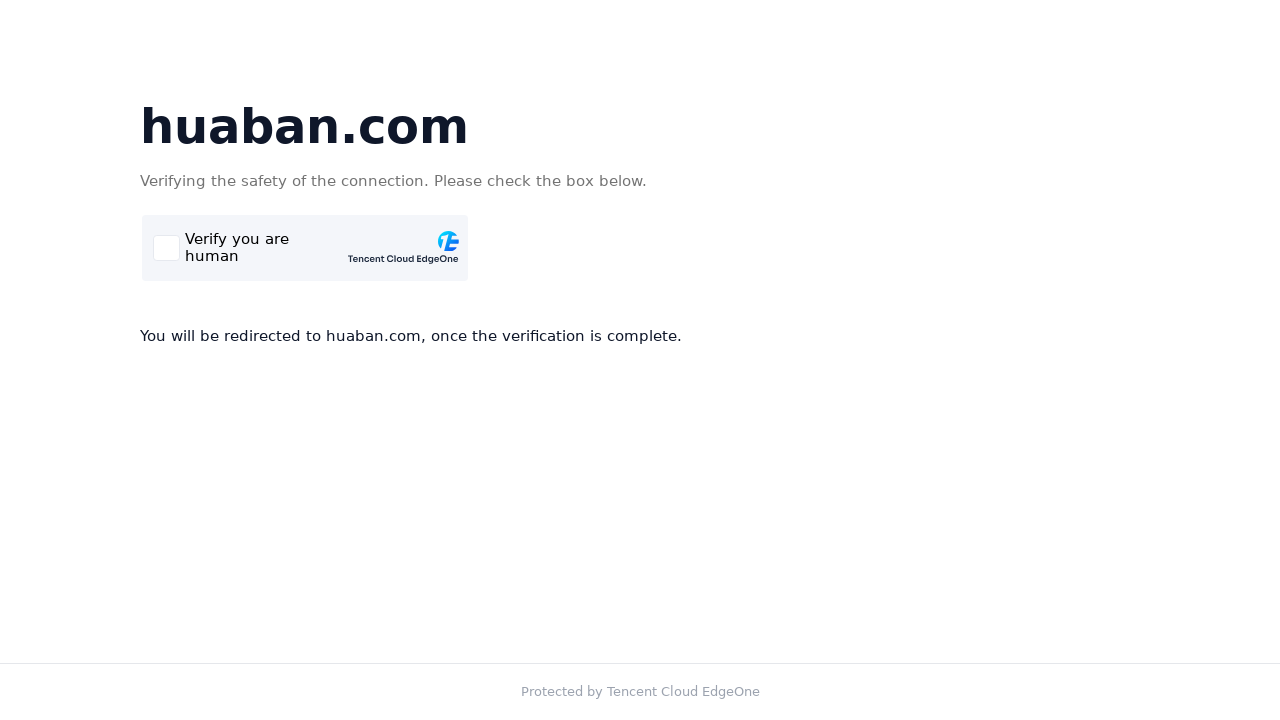

Navigated to http://huaban.com/
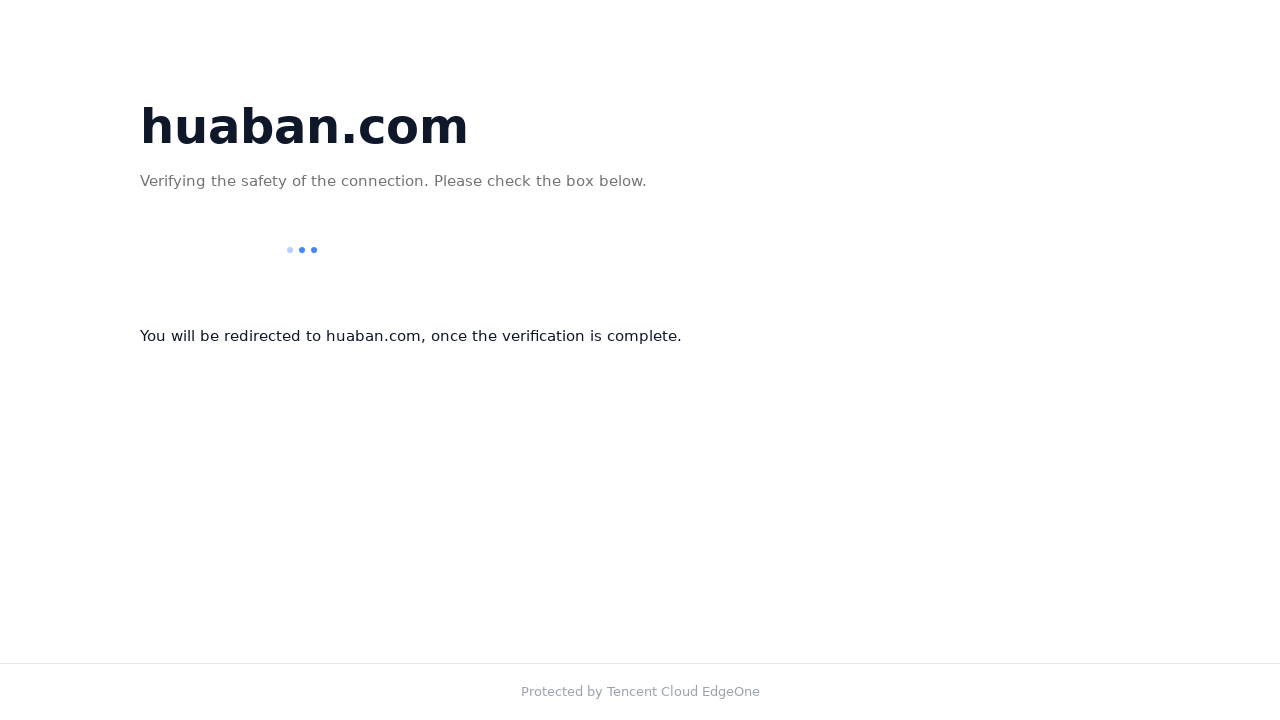

Verified HTML element loaded successfully - page fully loaded
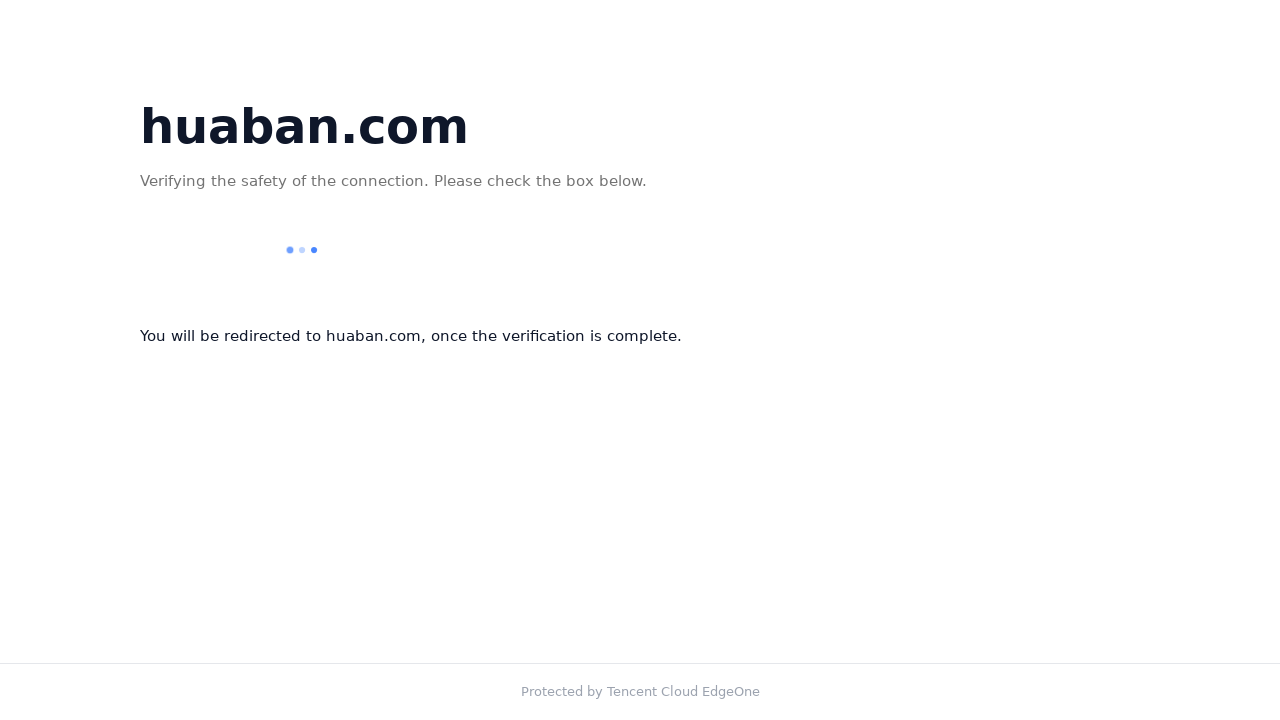

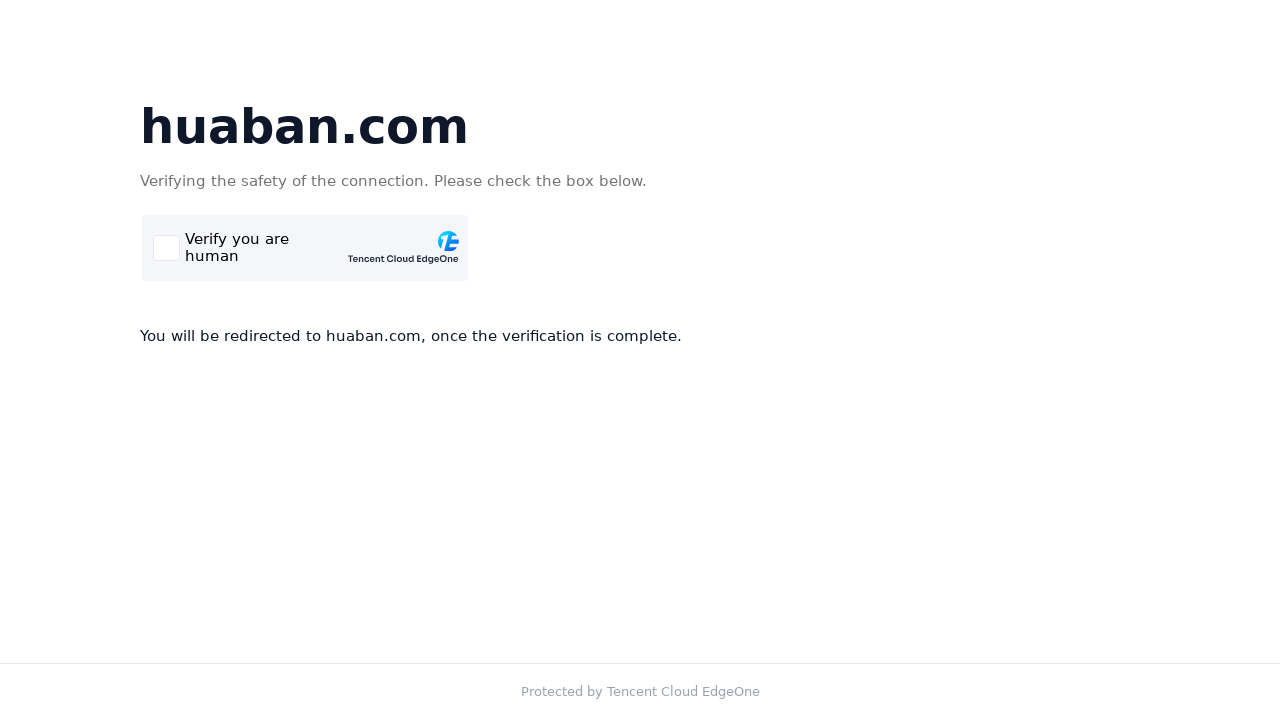